Tests basic browser navigation by visiting two pages, going back, refreshing, and going forward

Starting URL: https://rahulshettyacademy.com

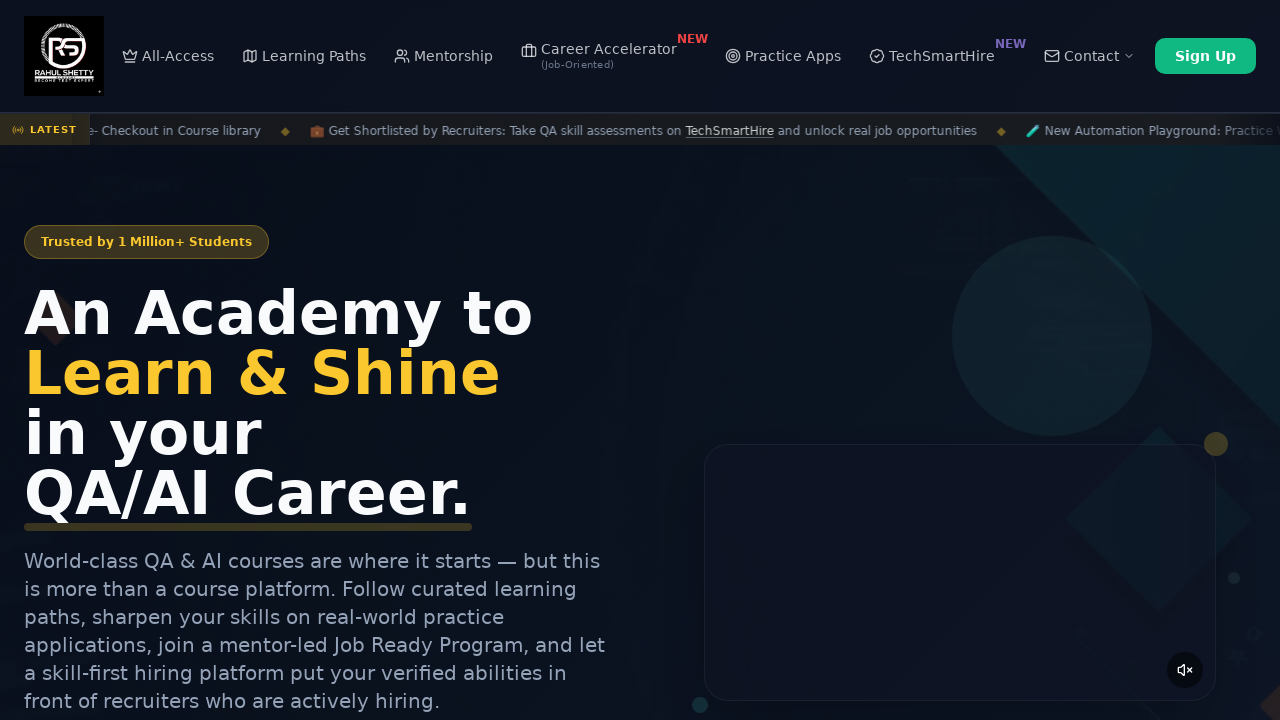

Retrieved page title
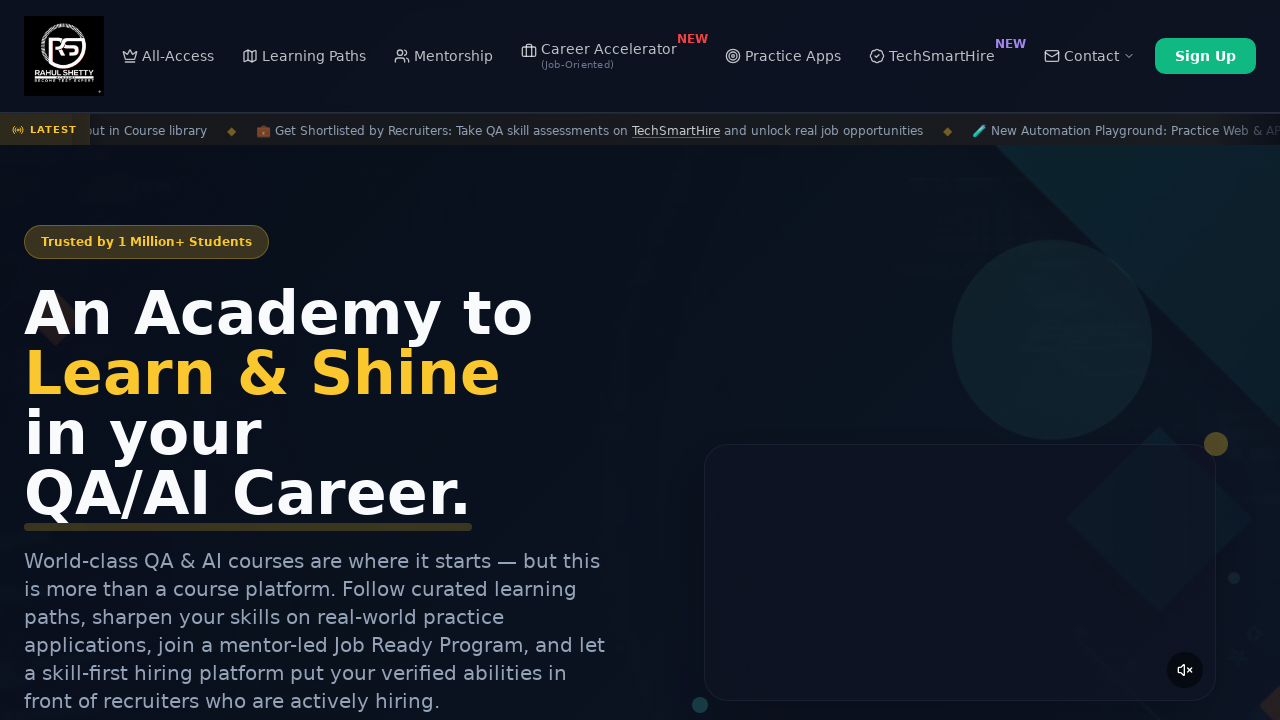

Retrieved current URL
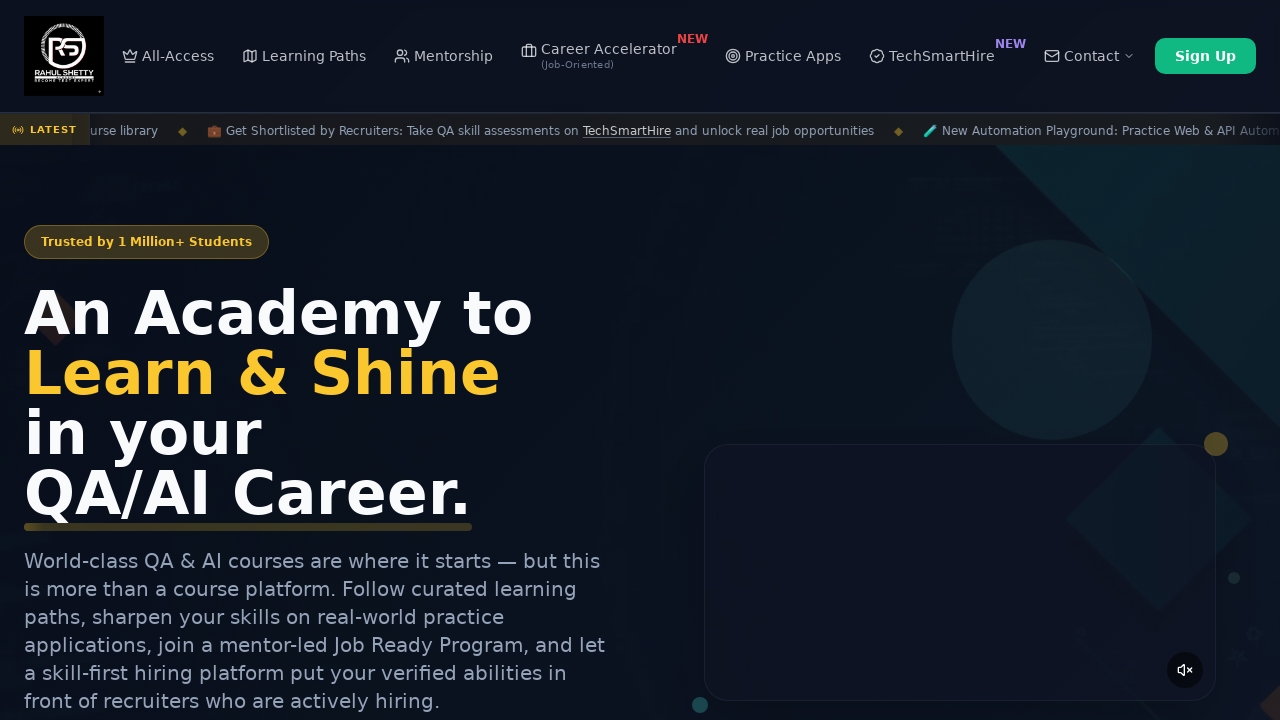

Navigated to Selenium Practice page
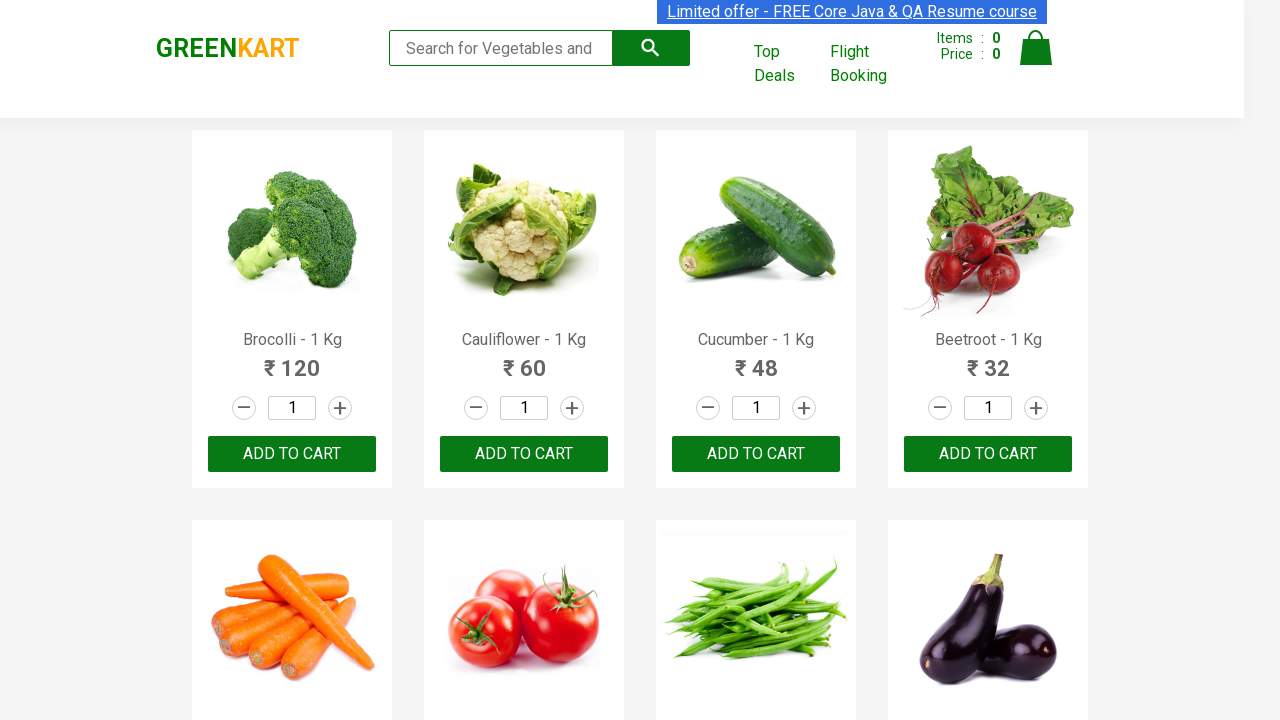

Navigated back to previous page
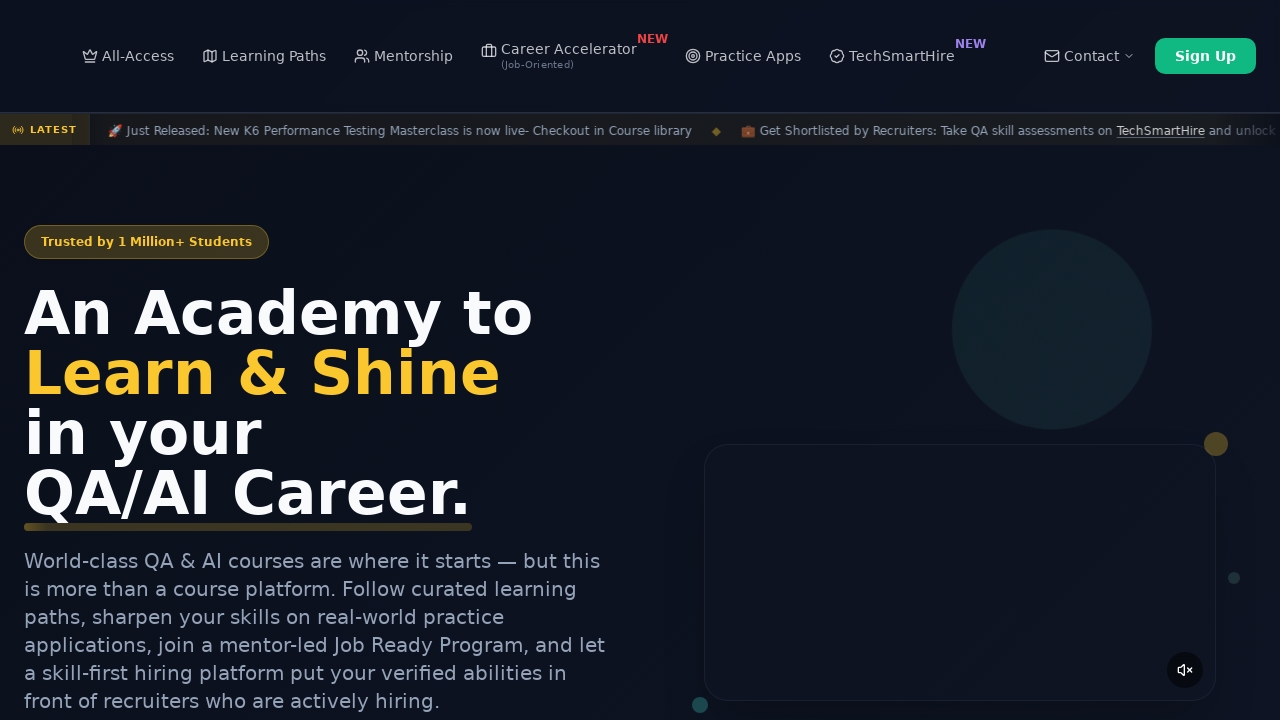

Refreshed current page
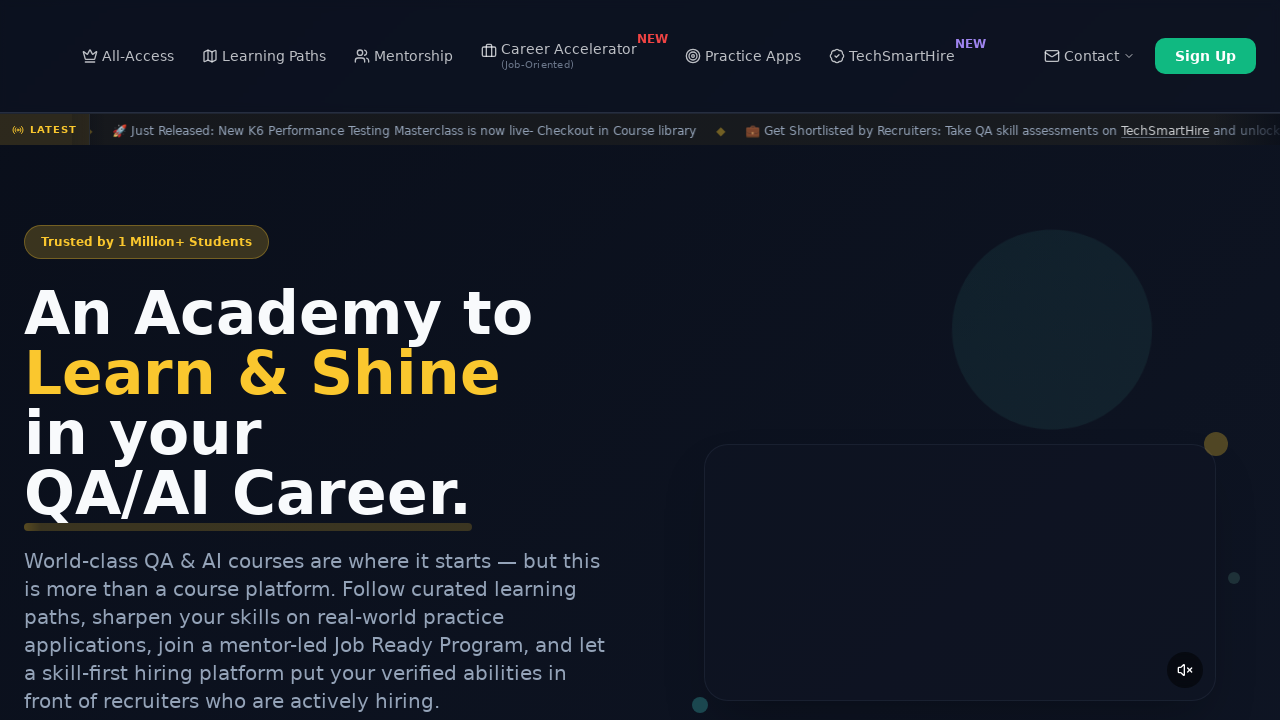

Navigated forward to next page
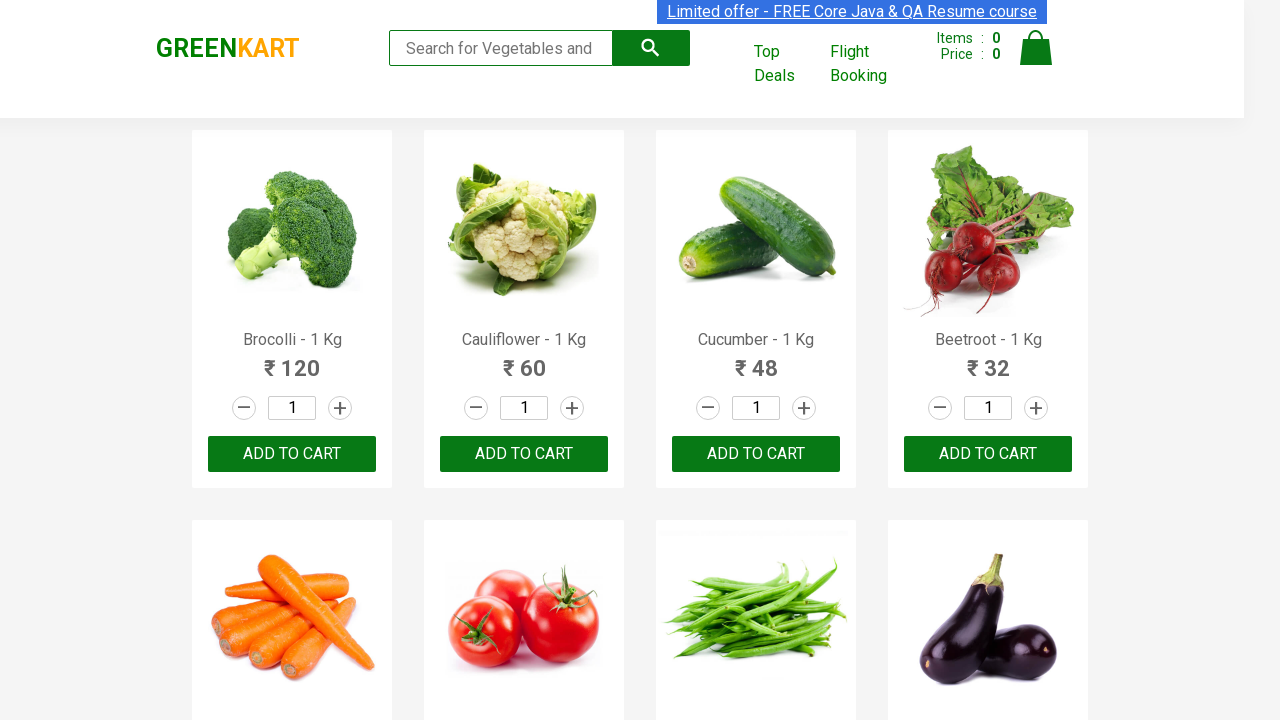

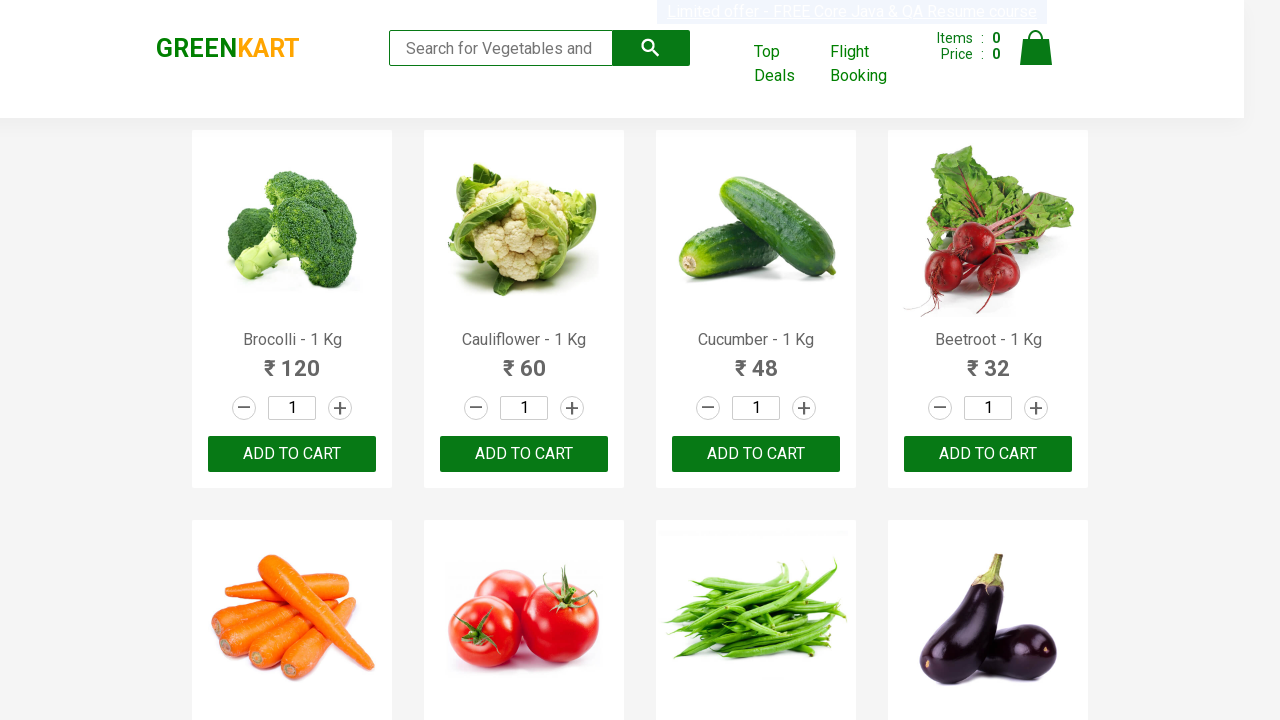